Tests filling out a registration form with dynamic attributes on a Selenium training website, including username, password, confirm password, and email fields, then submits the form and verifies the success message appears.

Starting URL: https://v1.training-support.net/selenium/dynamic-attributes

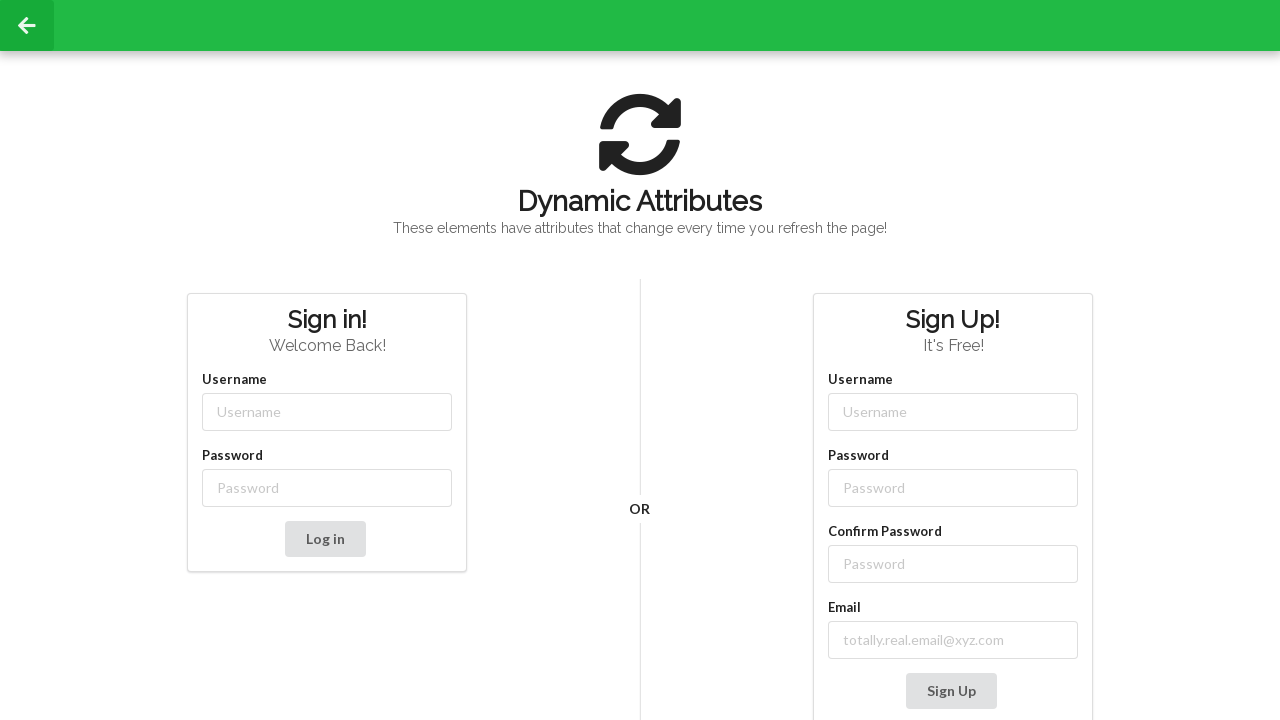

Filled username field with 'Deku' on //input[contains(@class, '-username')]
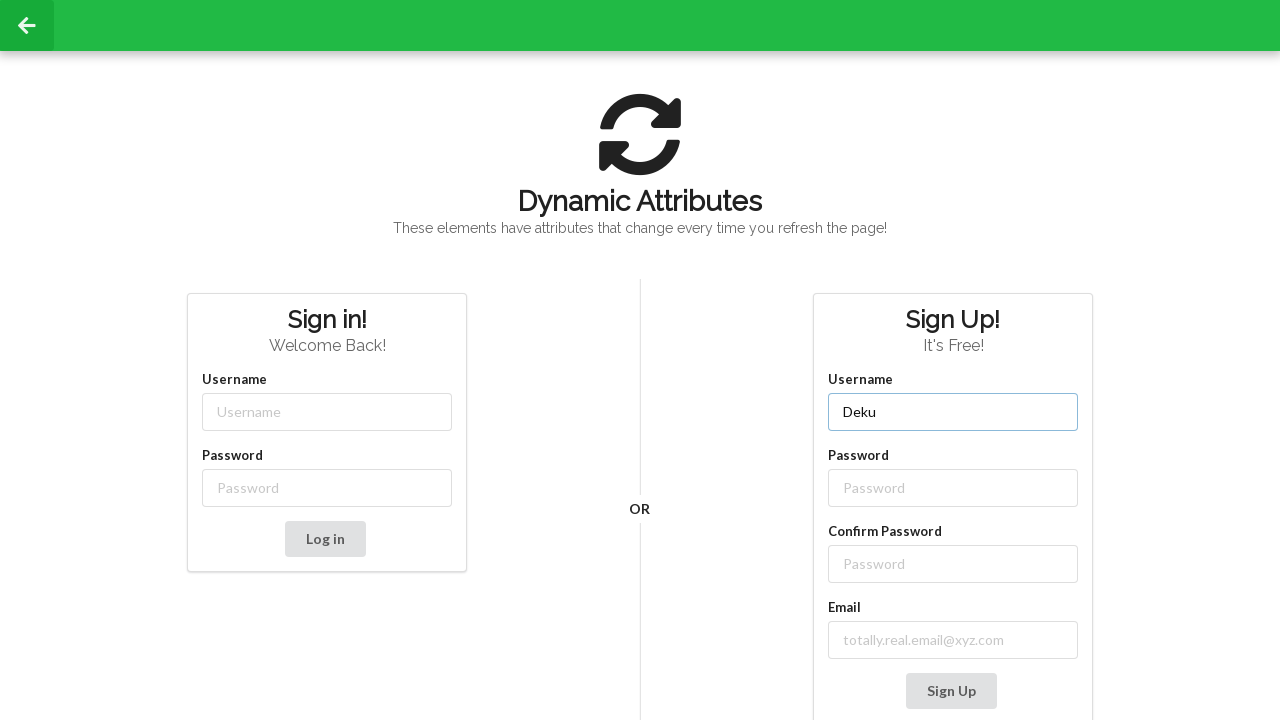

Filled password field with 'PlusUltra!' on //input[contains(@class, '-password')]
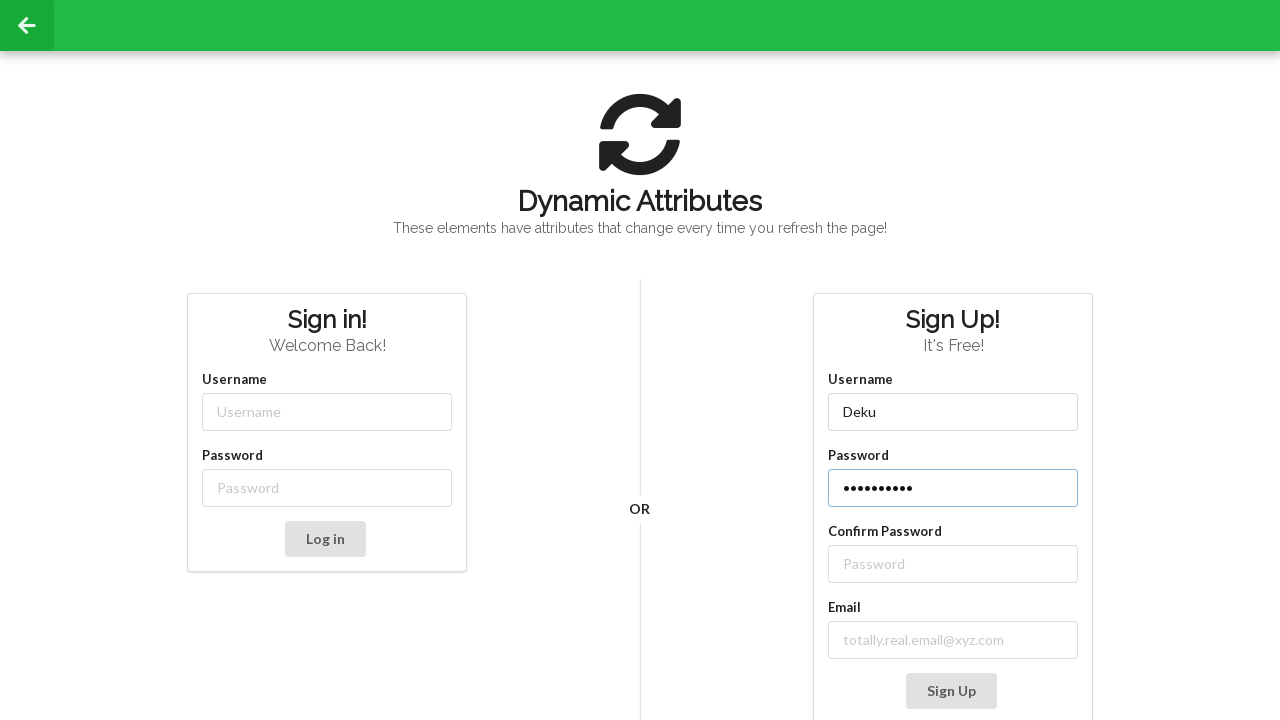

Filled confirm password field with 'PlusUltra!' on //label[contains(text(), 'Confirm Password')]//following::input
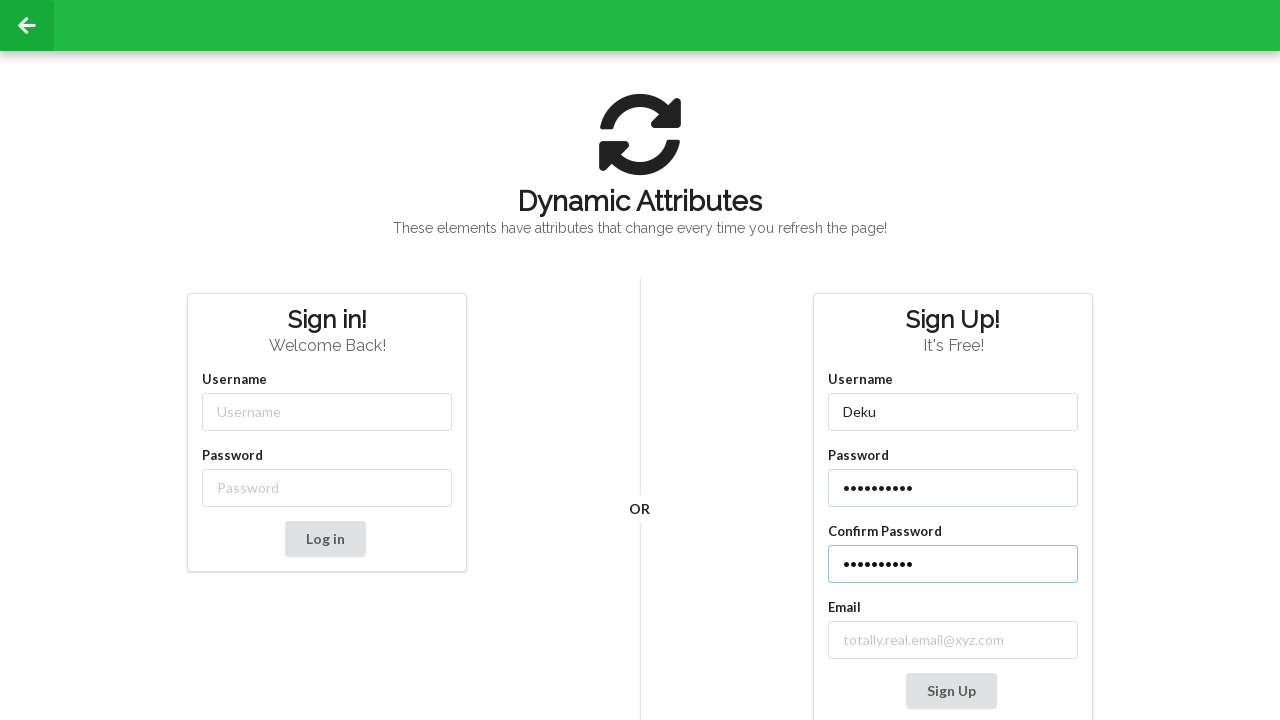

Filled email field with 'deku@ua.edu' on //input[contains(@class, 'email-')]
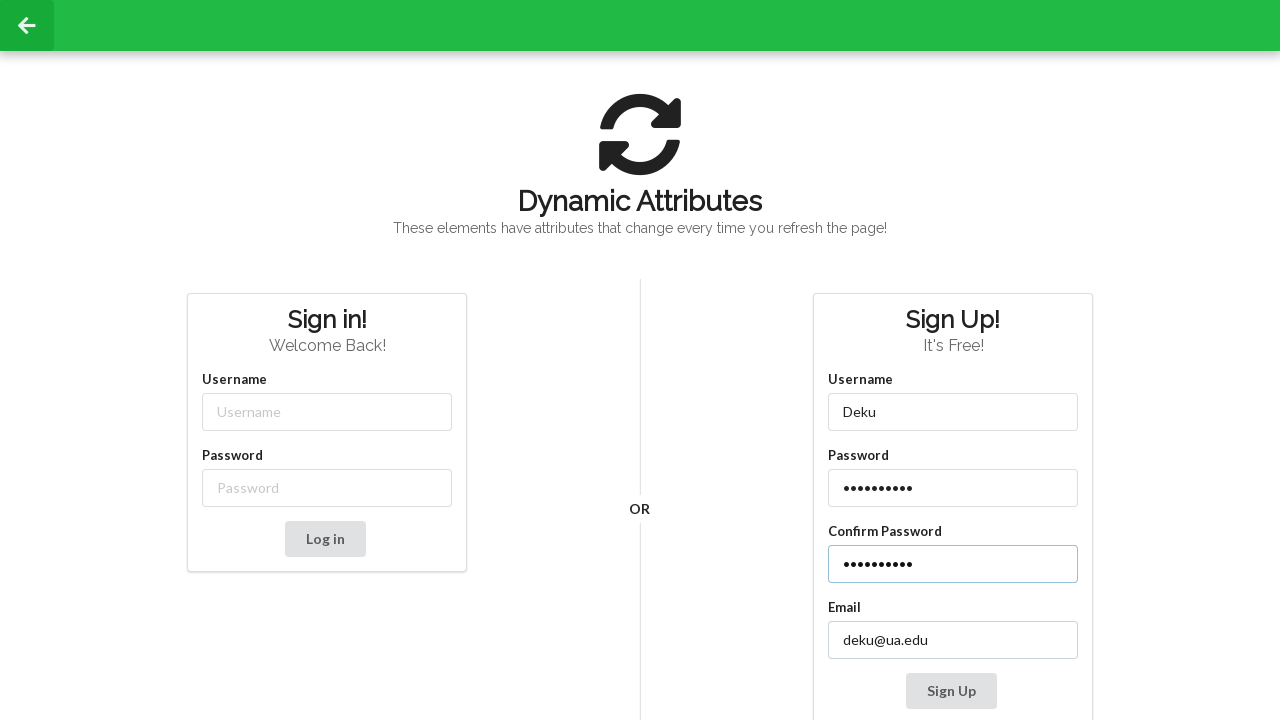

Clicked Sign Up button to submit the registration form at (951, 691) on xpath=//button[text()='Sign Up']
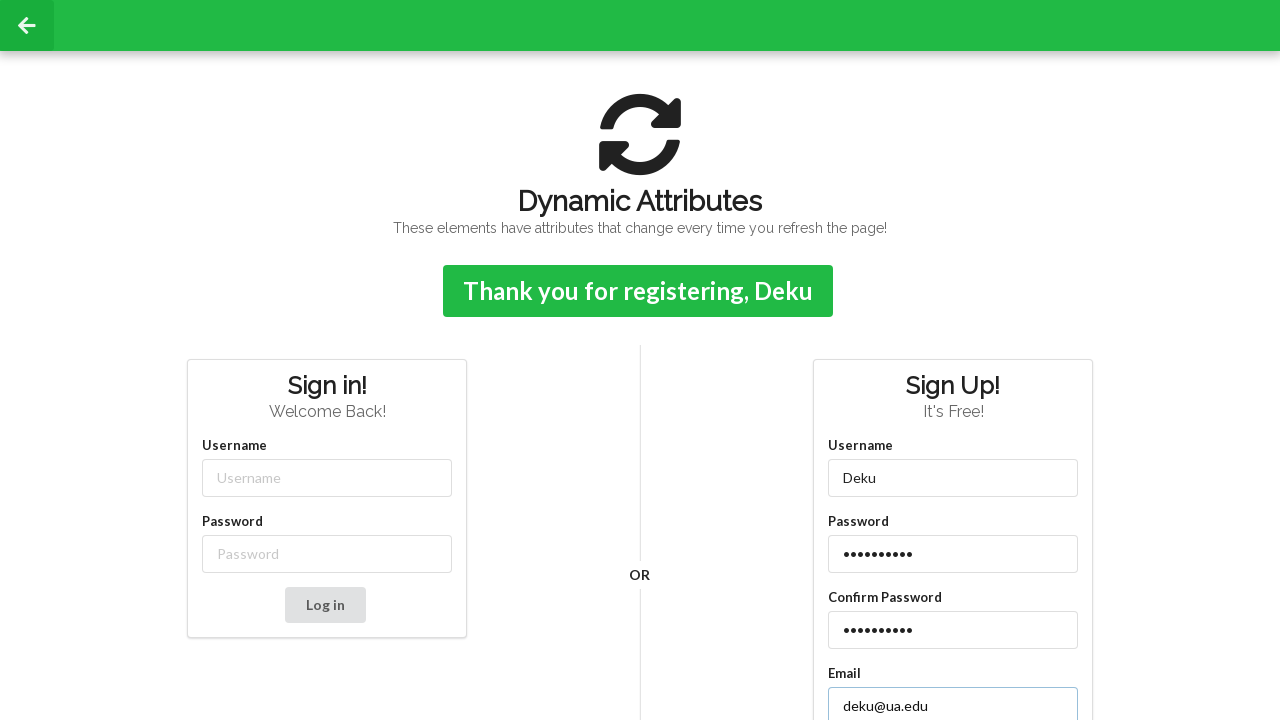

Success message appeared - registration form submitted successfully
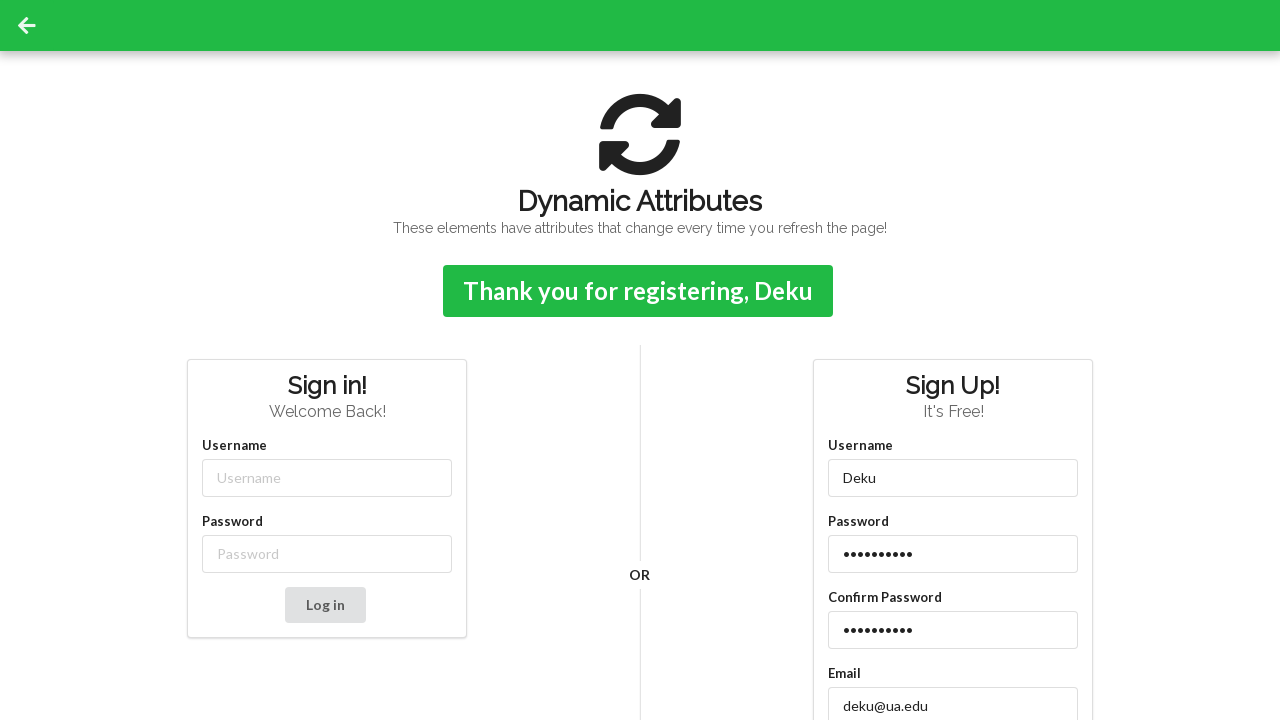

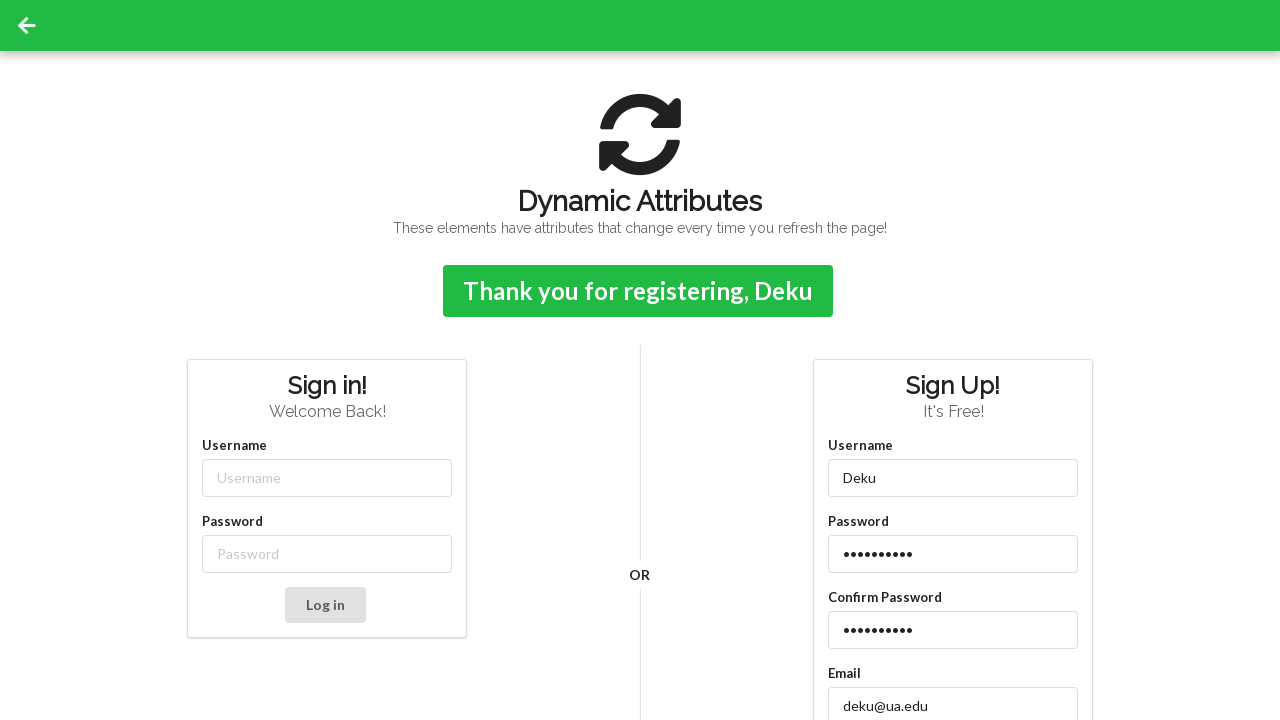